Tests the TextBox form by navigating to the Elements section, then filling out a form with name, email, current address, and permanent address fields before submitting.

Starting URL: https://demoqa.com

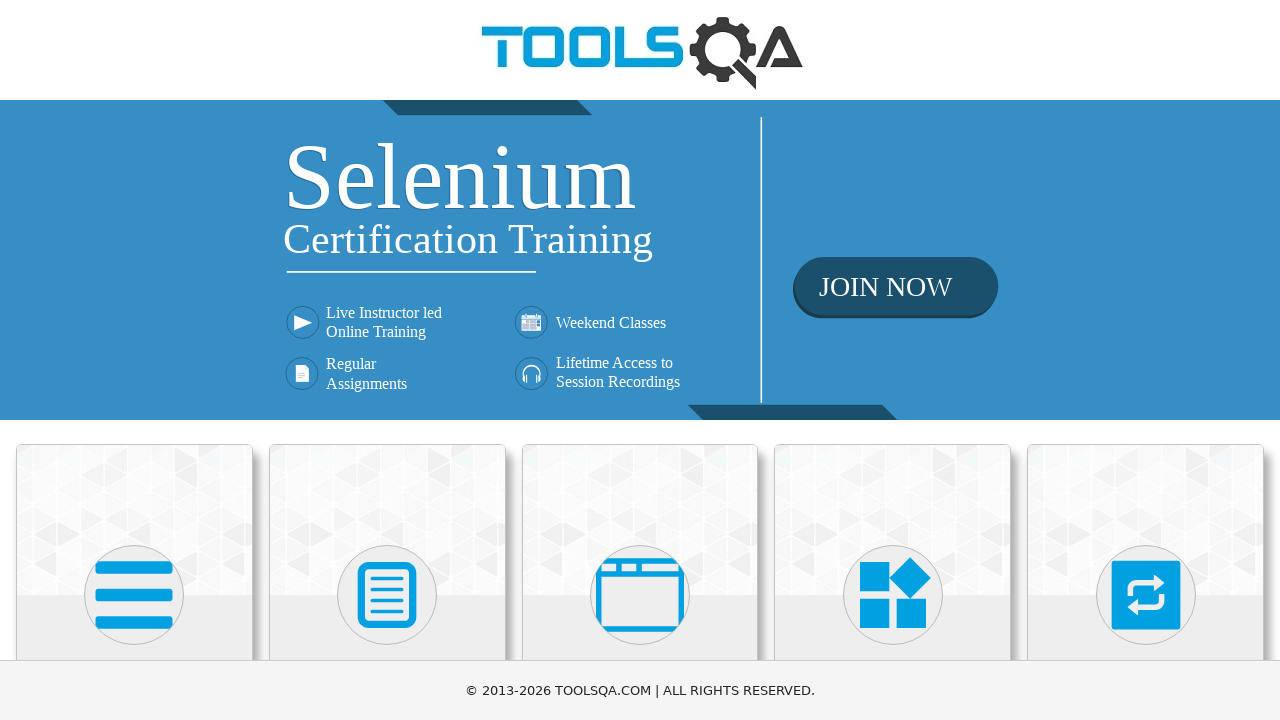

Clicked on Elements card to navigate to Elements section at (134, 595) on svg[viewBox='0 0 448 512']
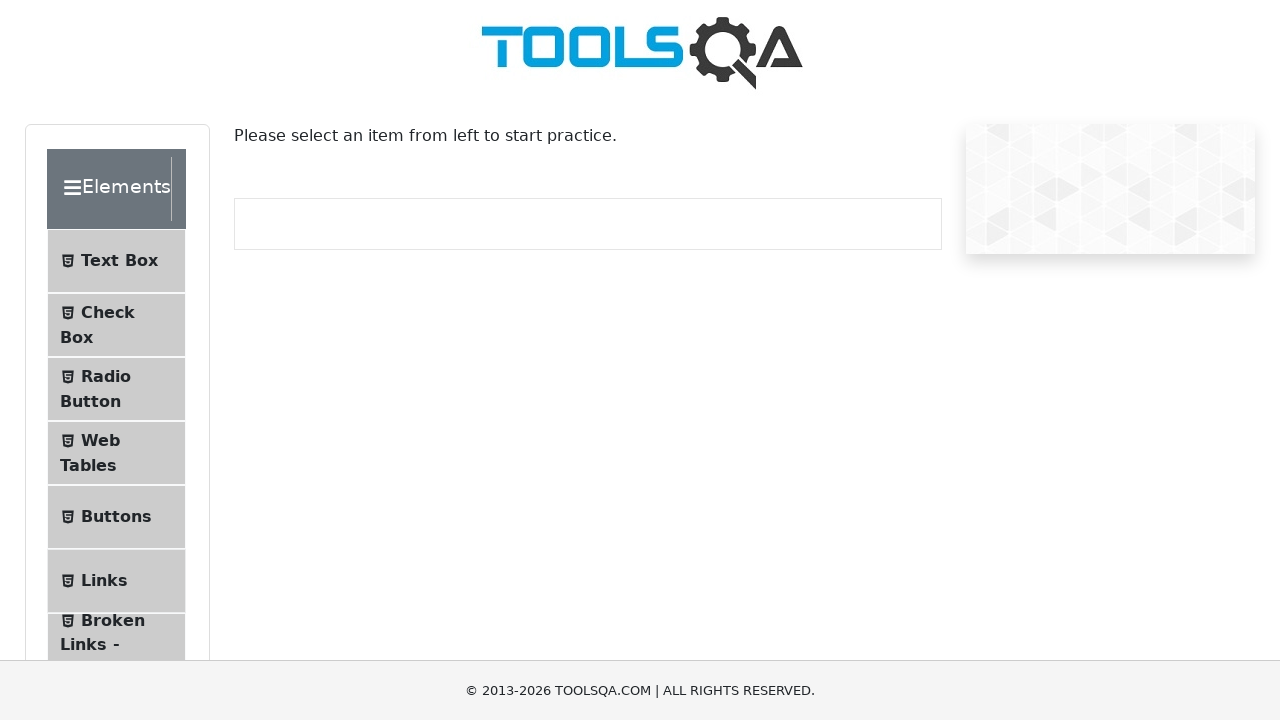

Clicked on Text Box menu item at (116, 261) on #item-0
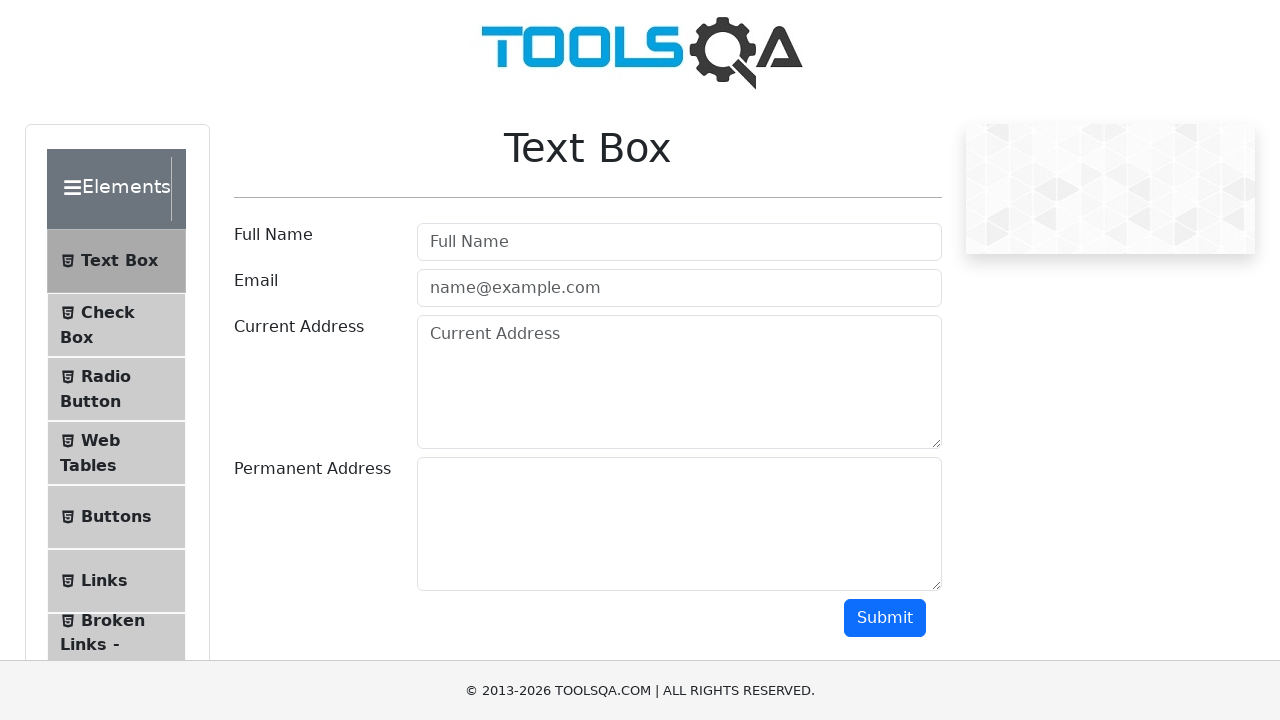

Clicked on user name field at (679, 242) on #userName
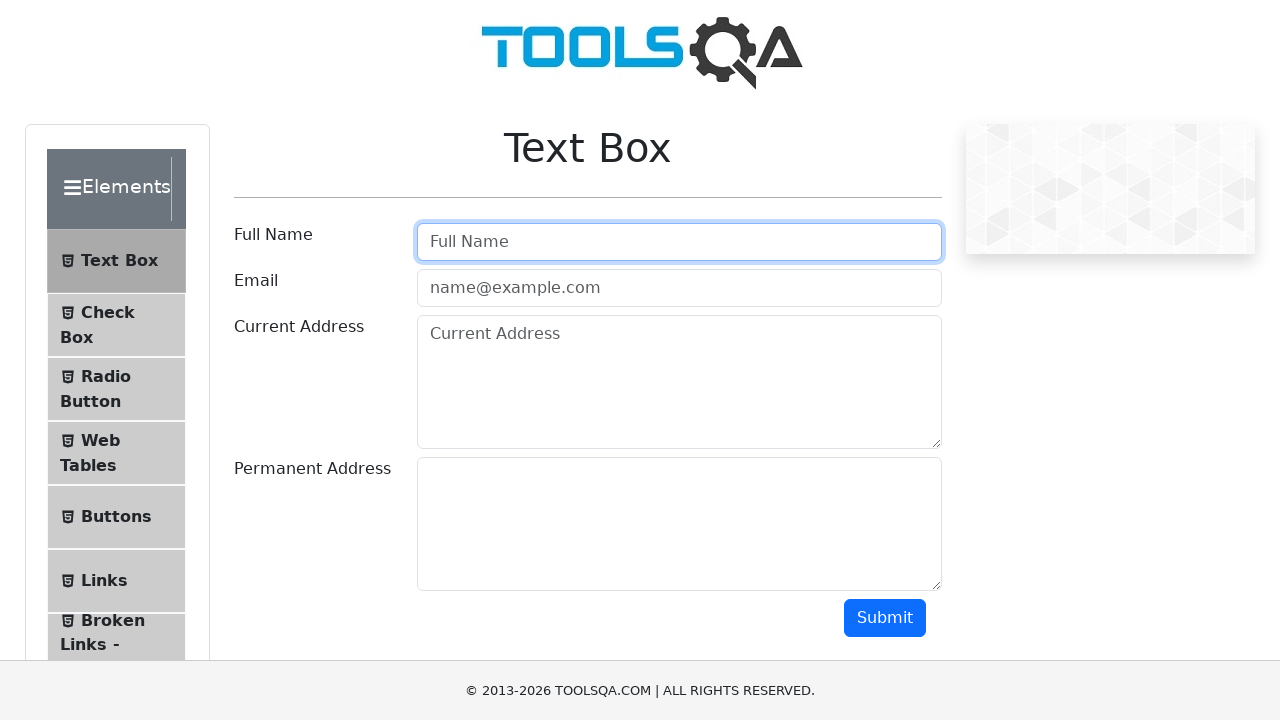

Filled user name field with 'Marcus' on #userName
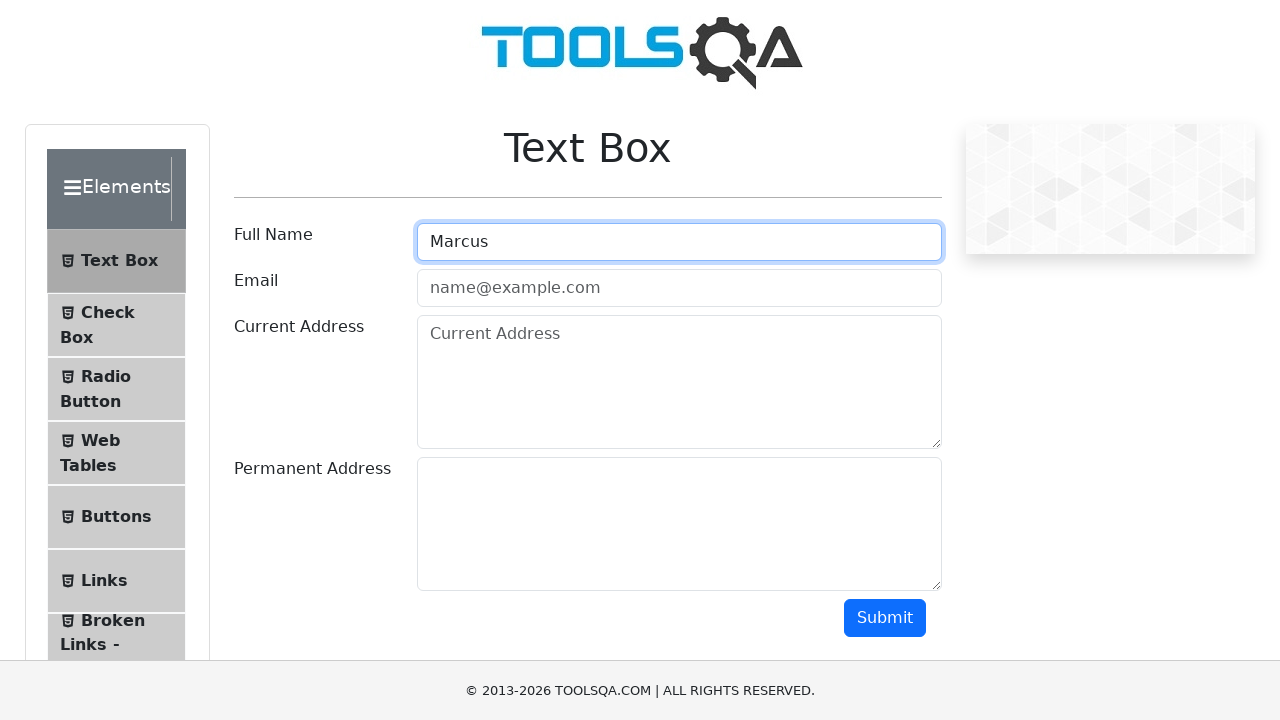

Clicked on email field at (679, 288) on #userEmail
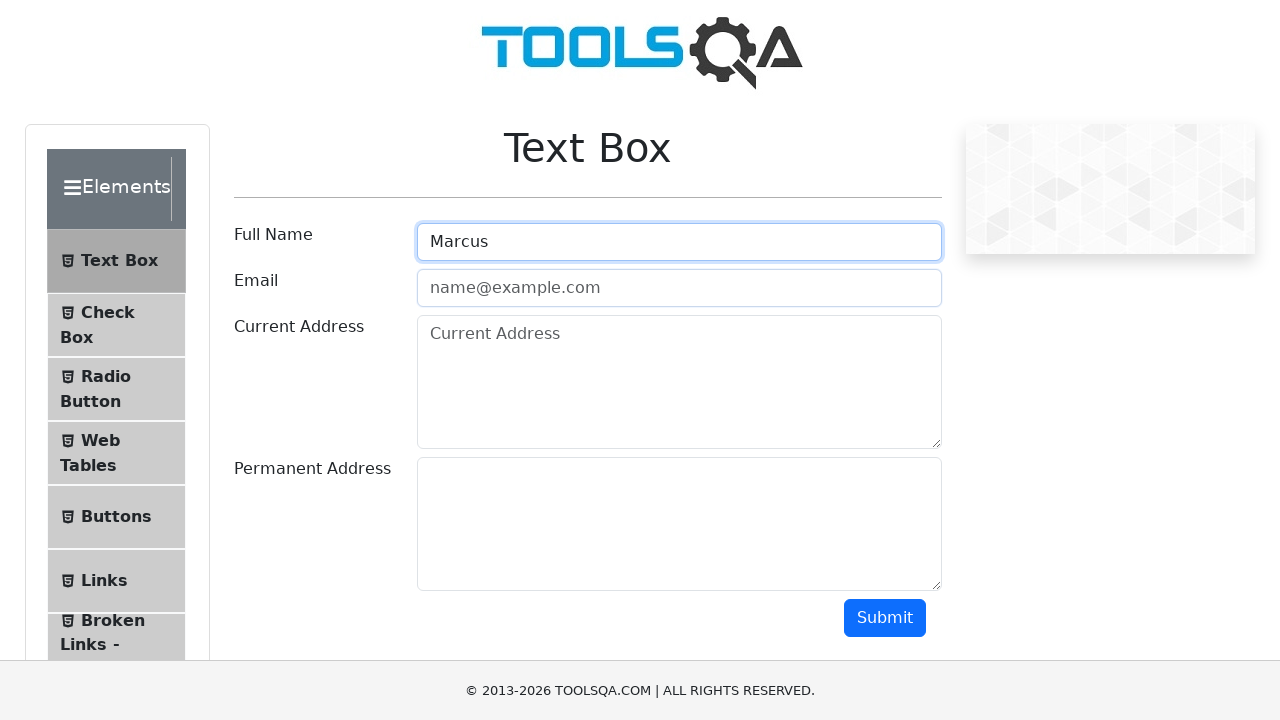

Filled email field with 'marcus.jenkins@testmail.com' on #userEmail
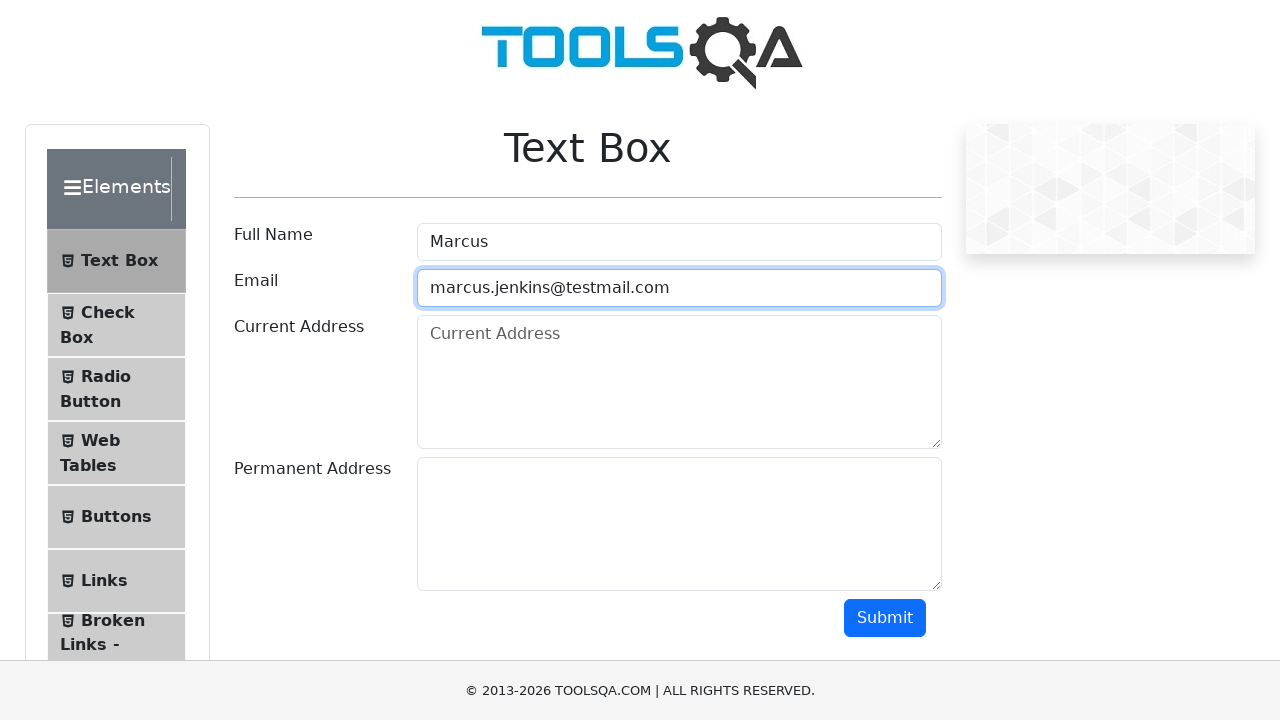

Clicked on current address field at (679, 382) on #currentAddress
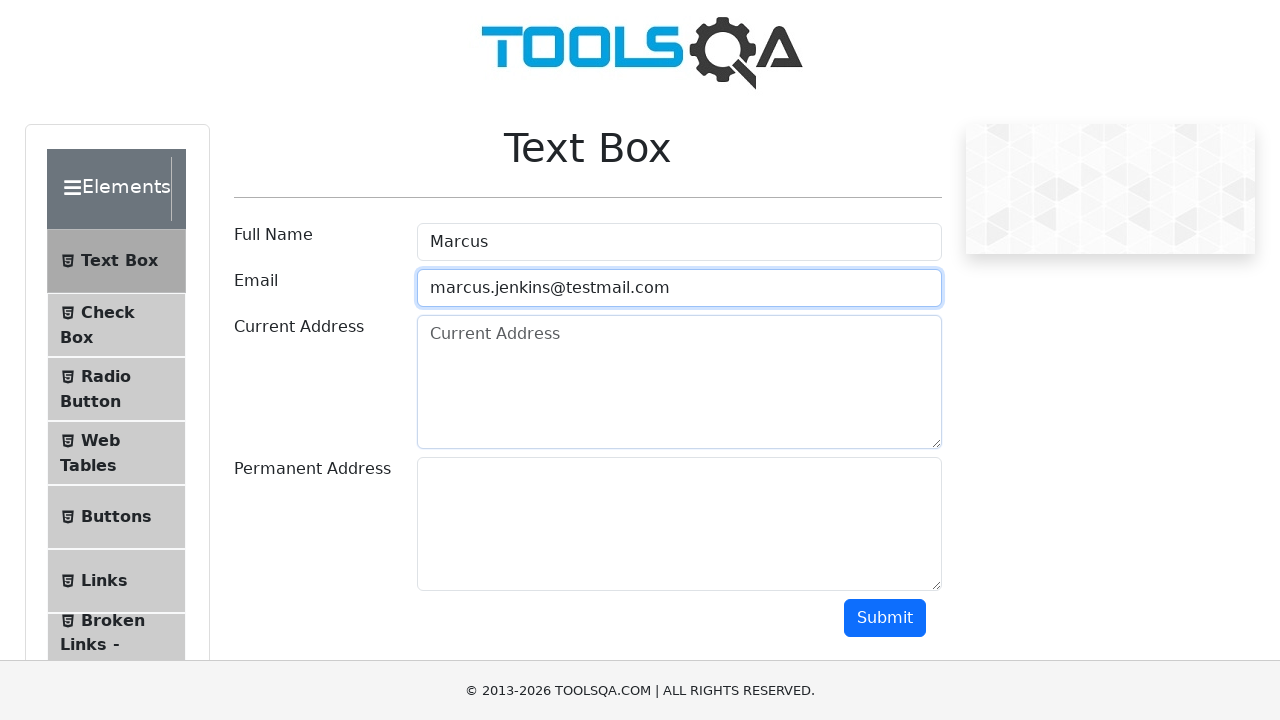

Filled current address field with '742 Evergreen Terrace, Springfield, IL 62701' on #currentAddress
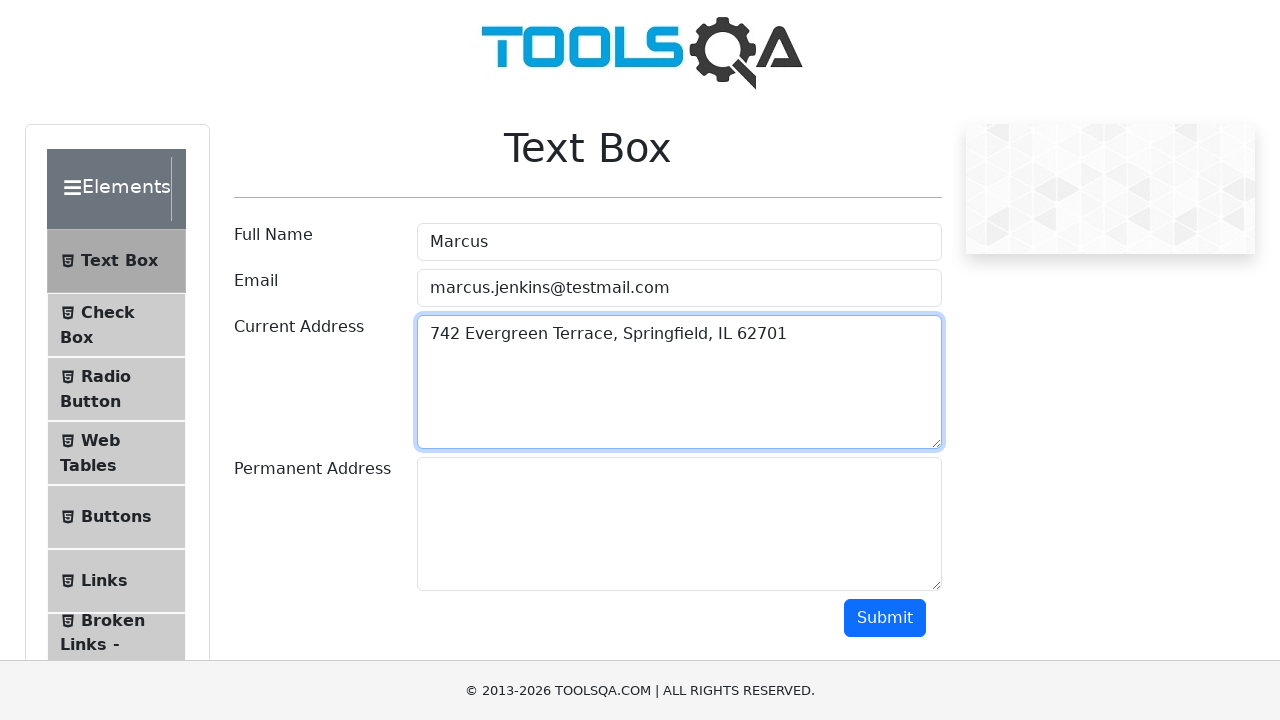

Clicked on permanent address field at (679, 524) on #permanentAddress
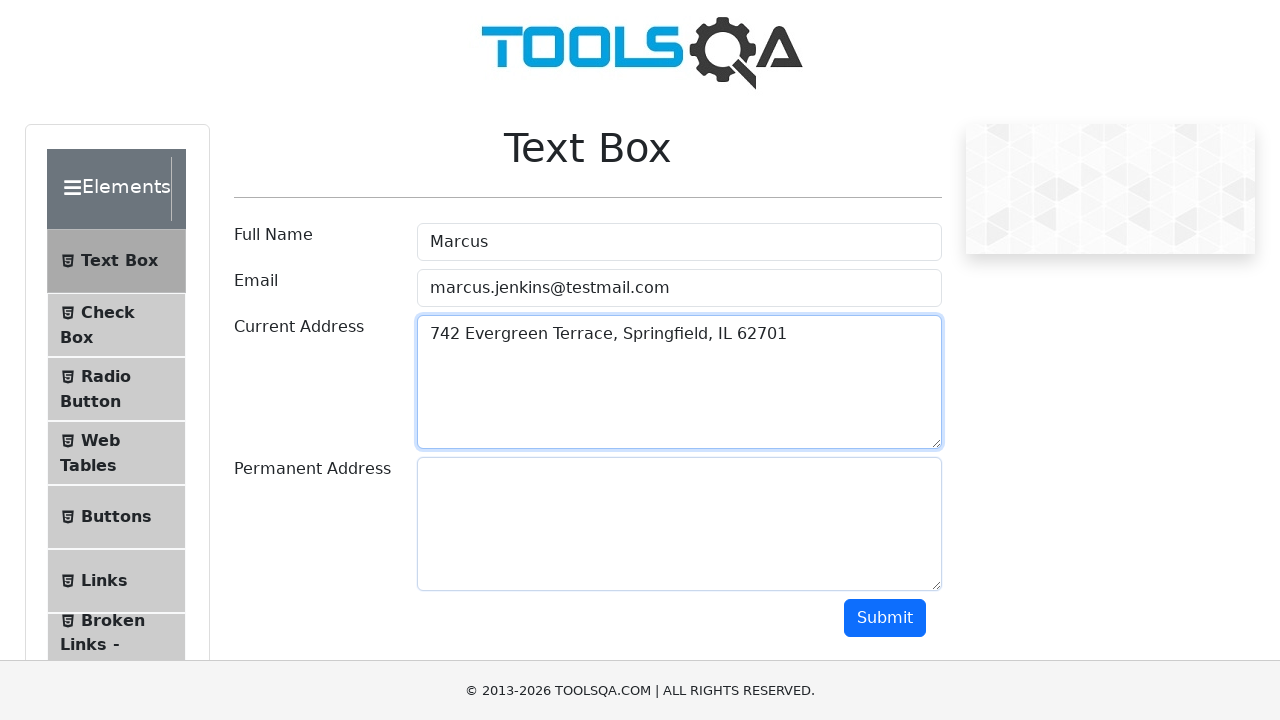

Filled permanent address field with '1234 Oak Avenue, Portland, OR 97205' on #permanentAddress
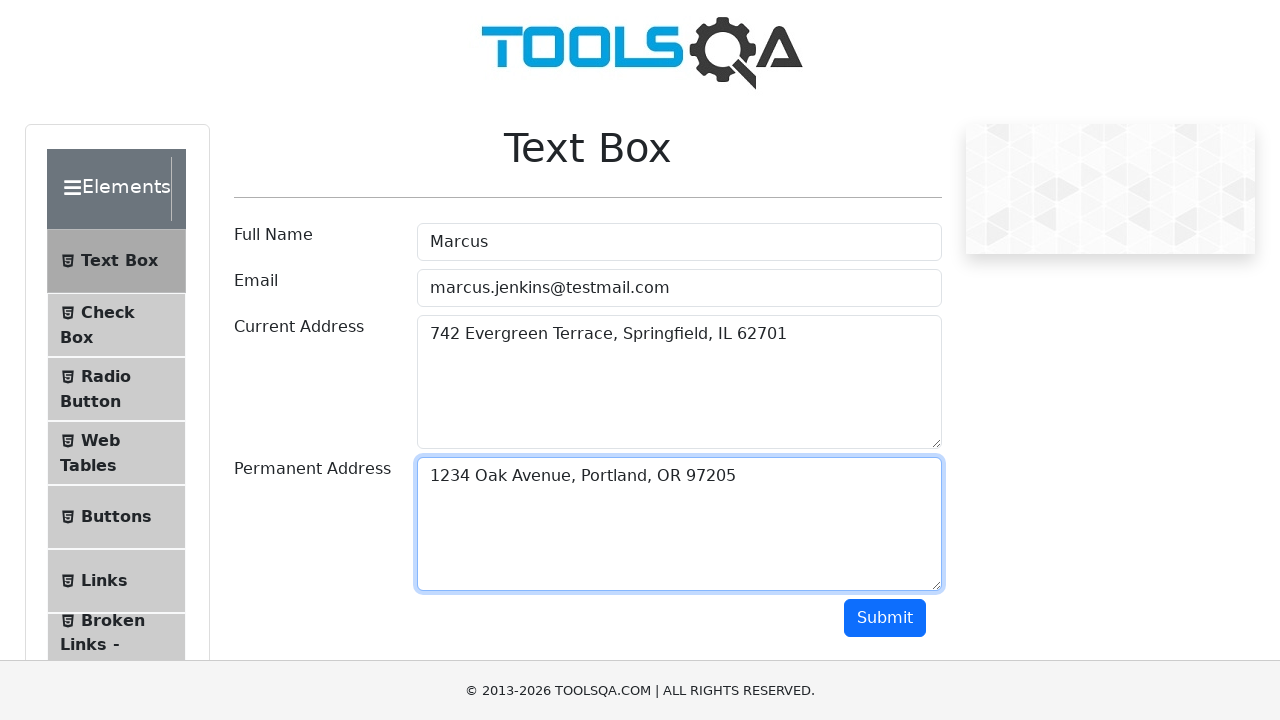

Clicked submit button to submit the form at (885, 618) on #submit
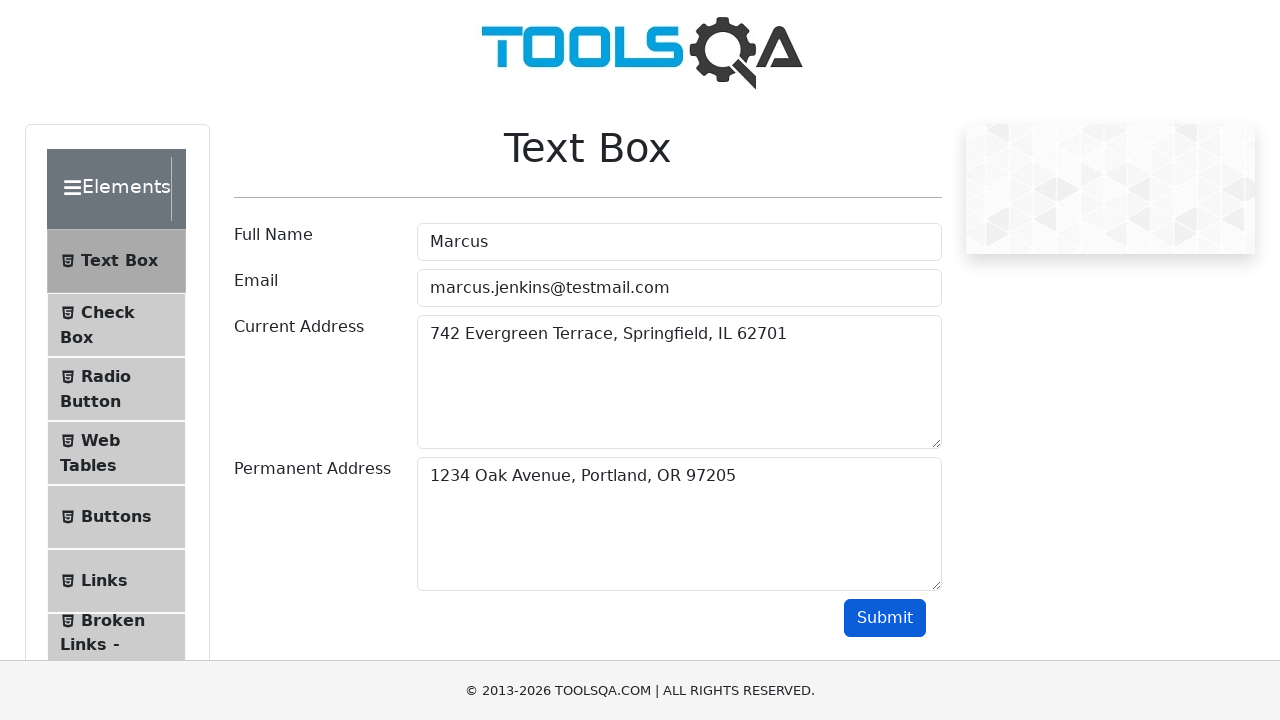

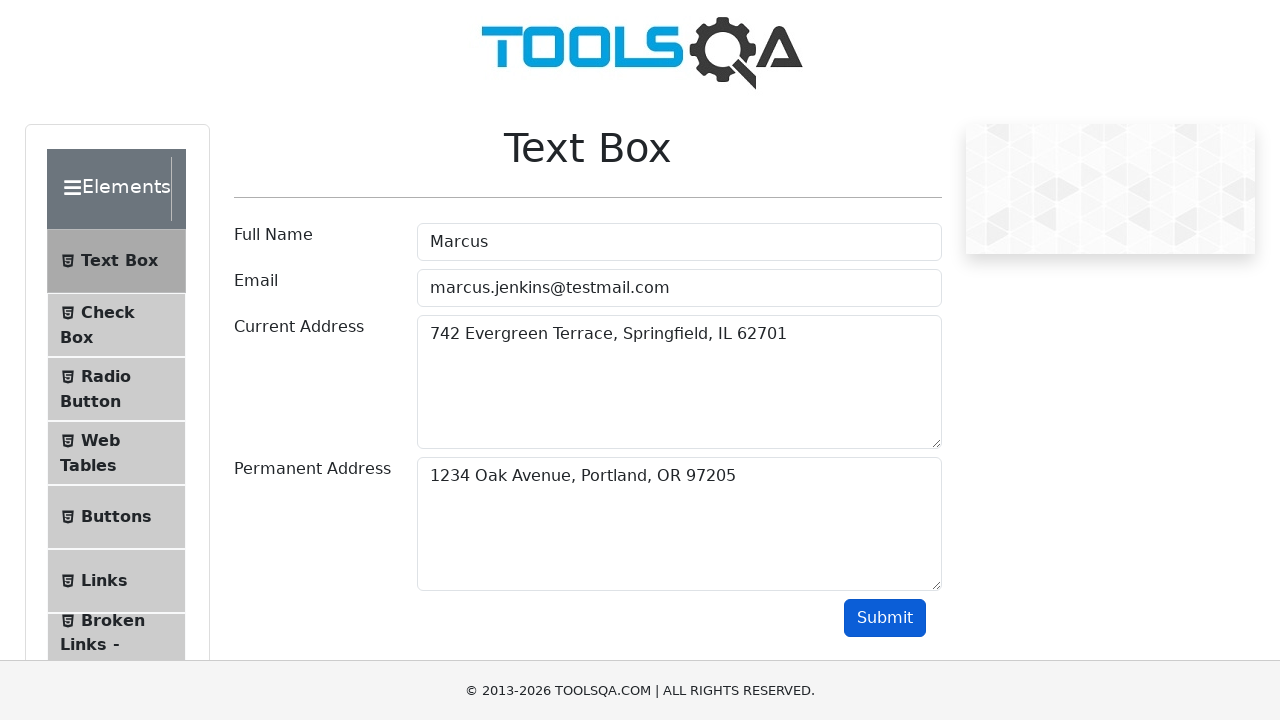